Tests a text box form by filling in full name, email, current address, and permanent address fields, then submitting and verifying the output displays the entered information correctly.

Starting URL: https://demoqa.com/text-box

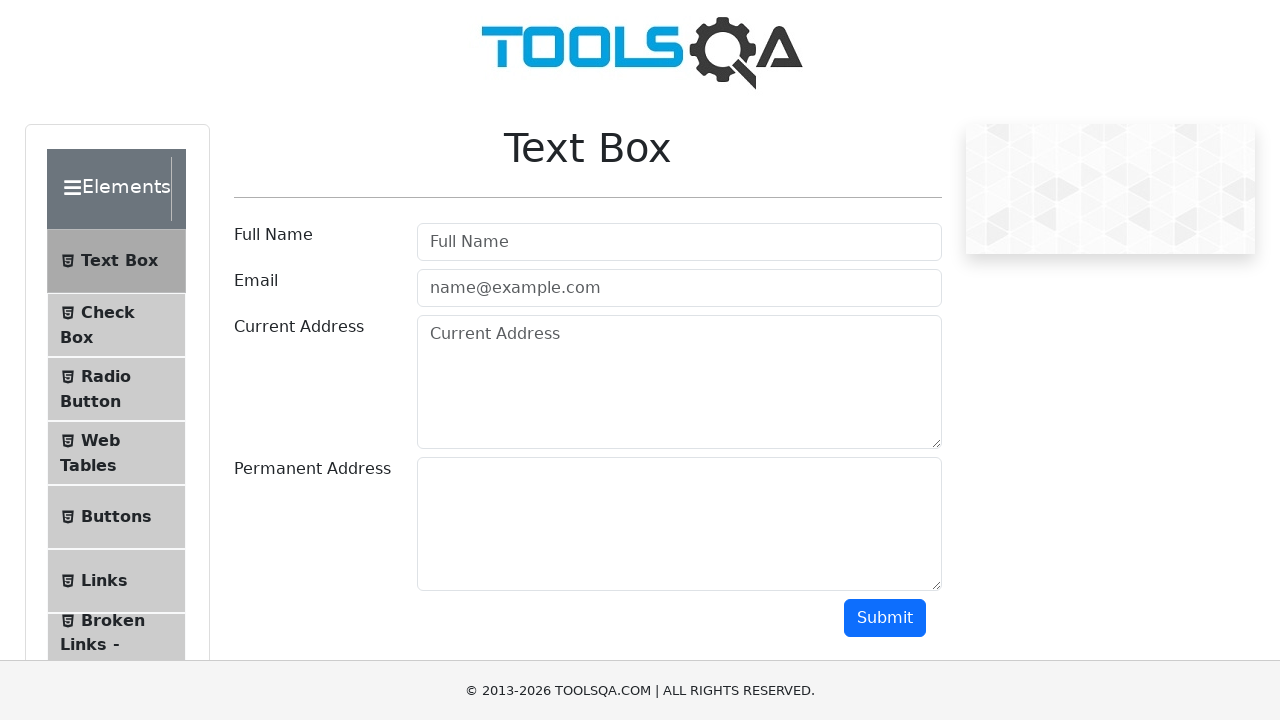

Filled Full Name field with 'John Doe' on internal:attr=[placeholder="Full Name"i]
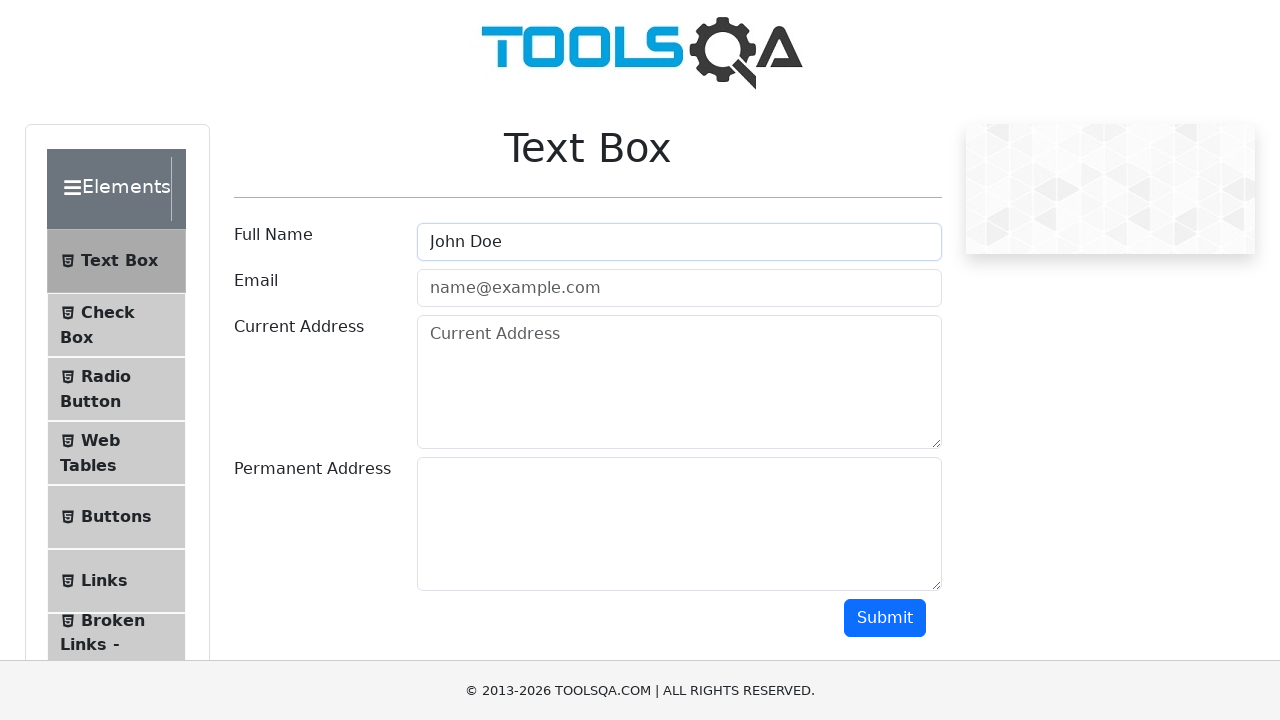

Filled Email field with 'some@mail.com' on internal:attr=[placeholder="name@example.com"i]
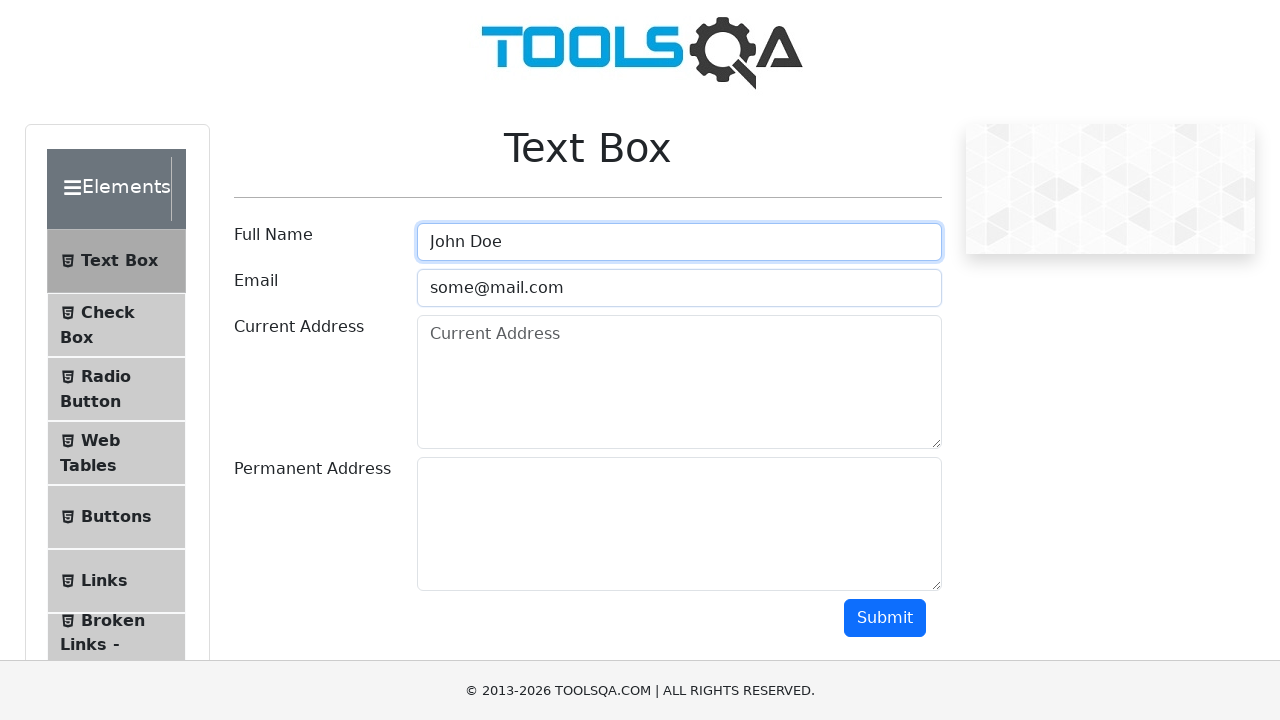

Filled Current Address field with 'current address' on internal:attr=[placeholder="Current Address"i]
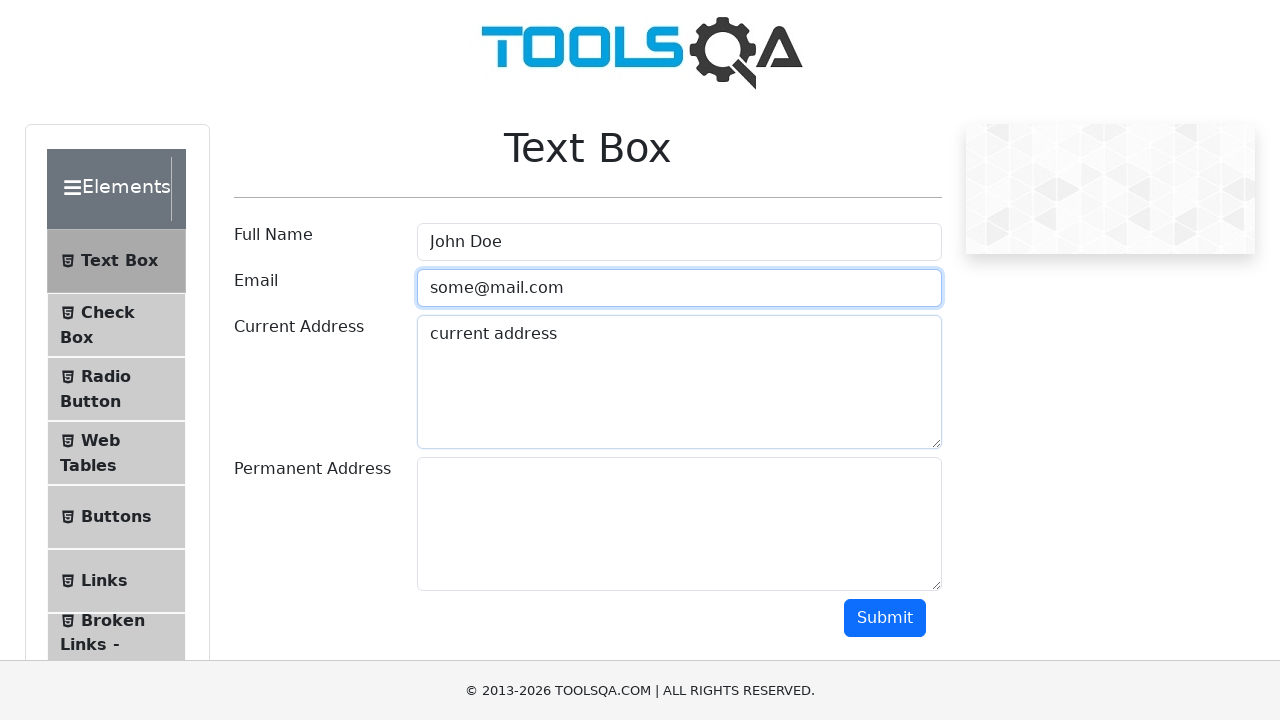

Filled Permanent Address field with 'permanent address' on #permanentAddress
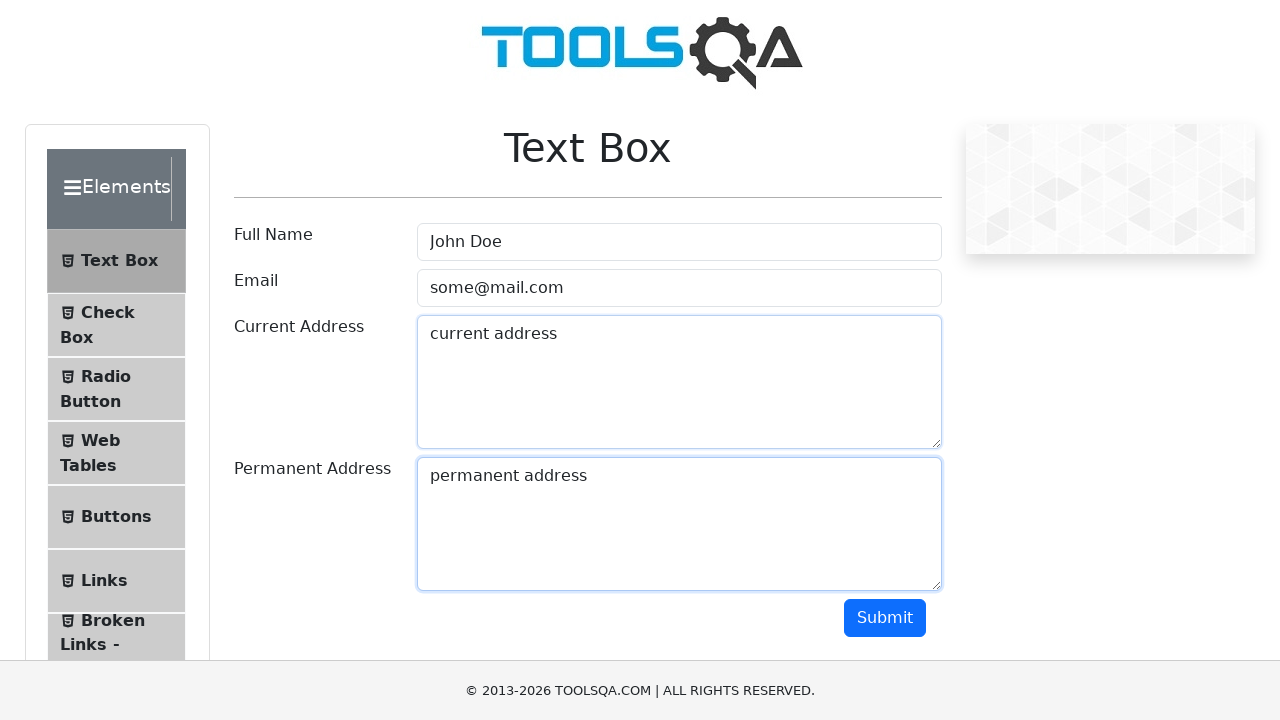

Clicked Submit button to submit the form at (885, 618) on internal:role=button[name="Submit"i]
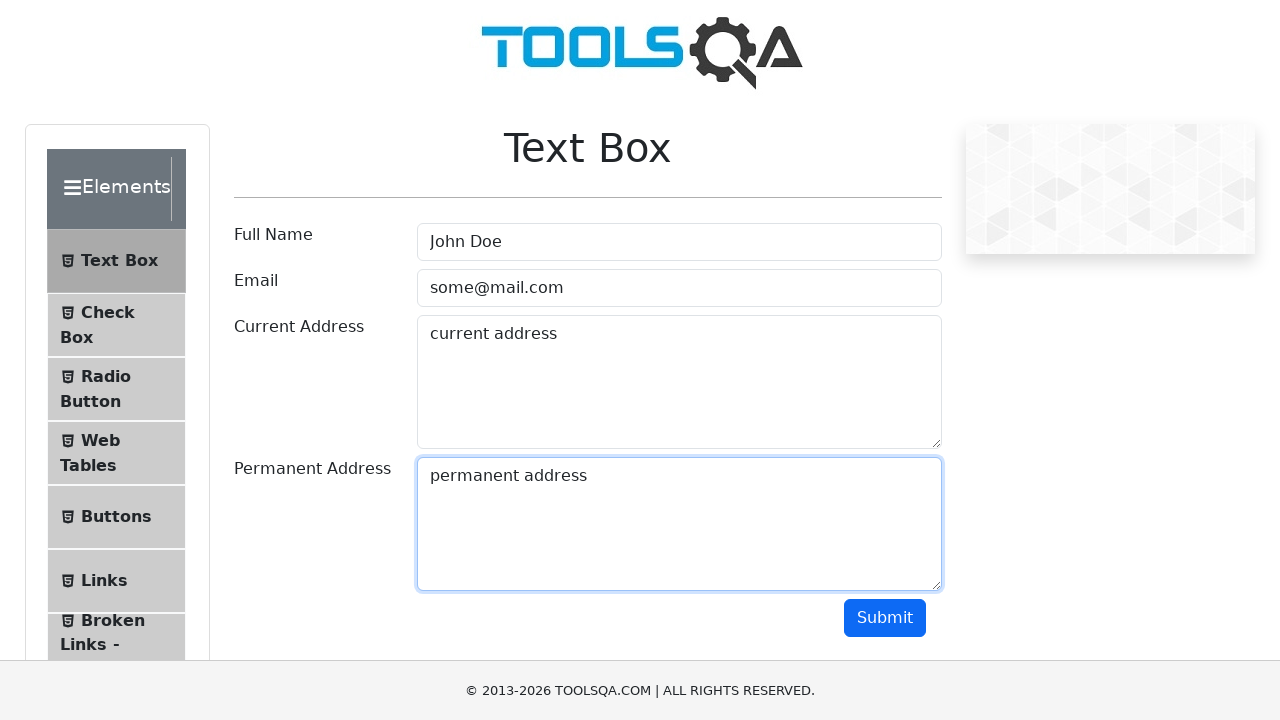

Waited for name output element to appear
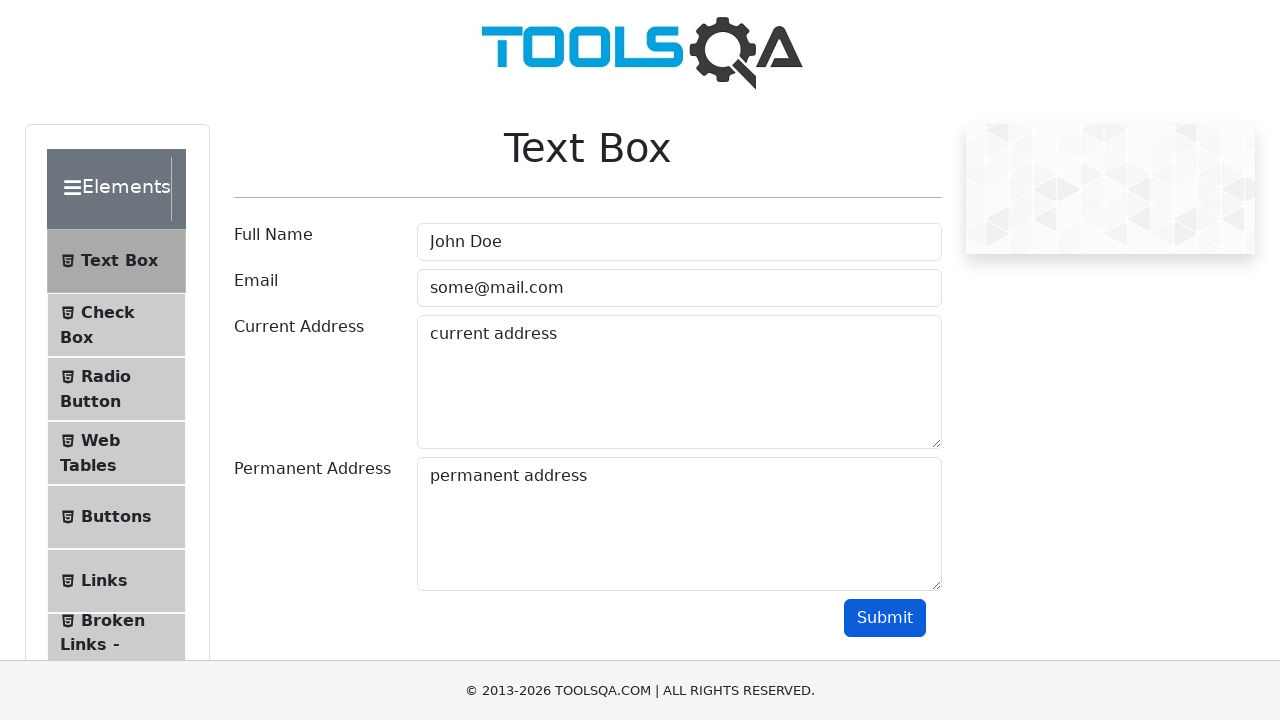

Waited for email output element to appear
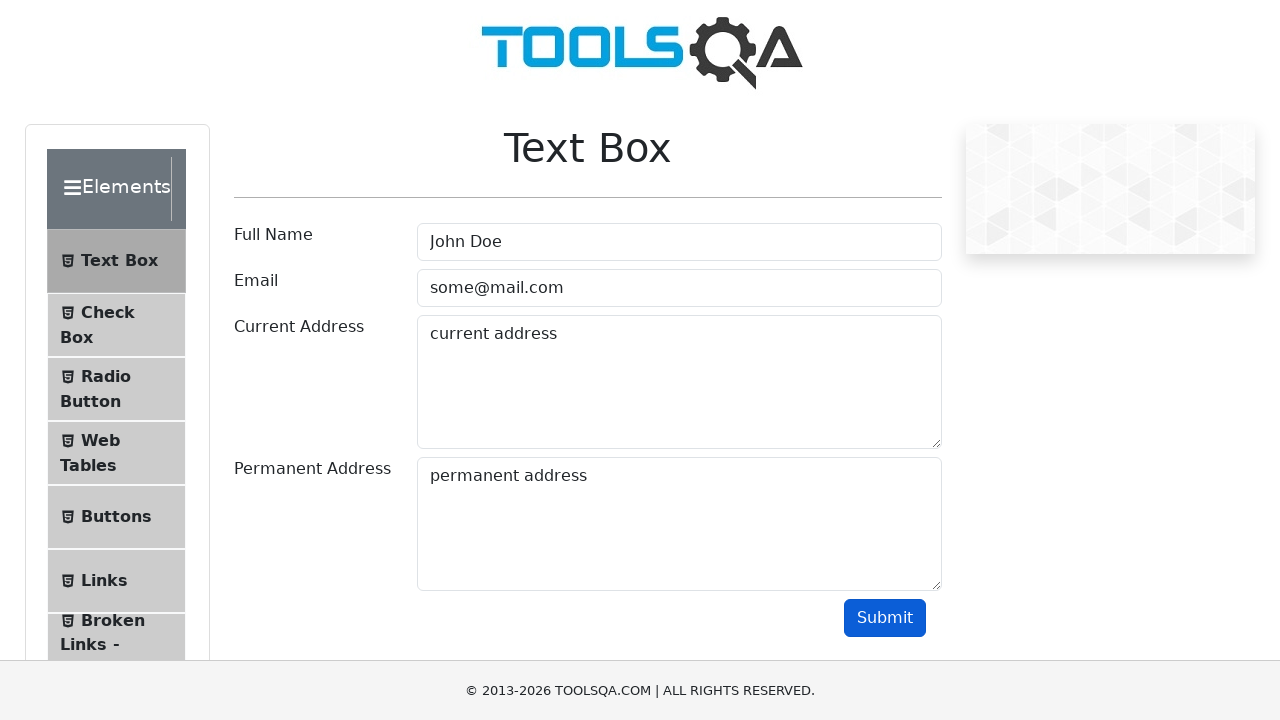

Waited for complete output section to appear
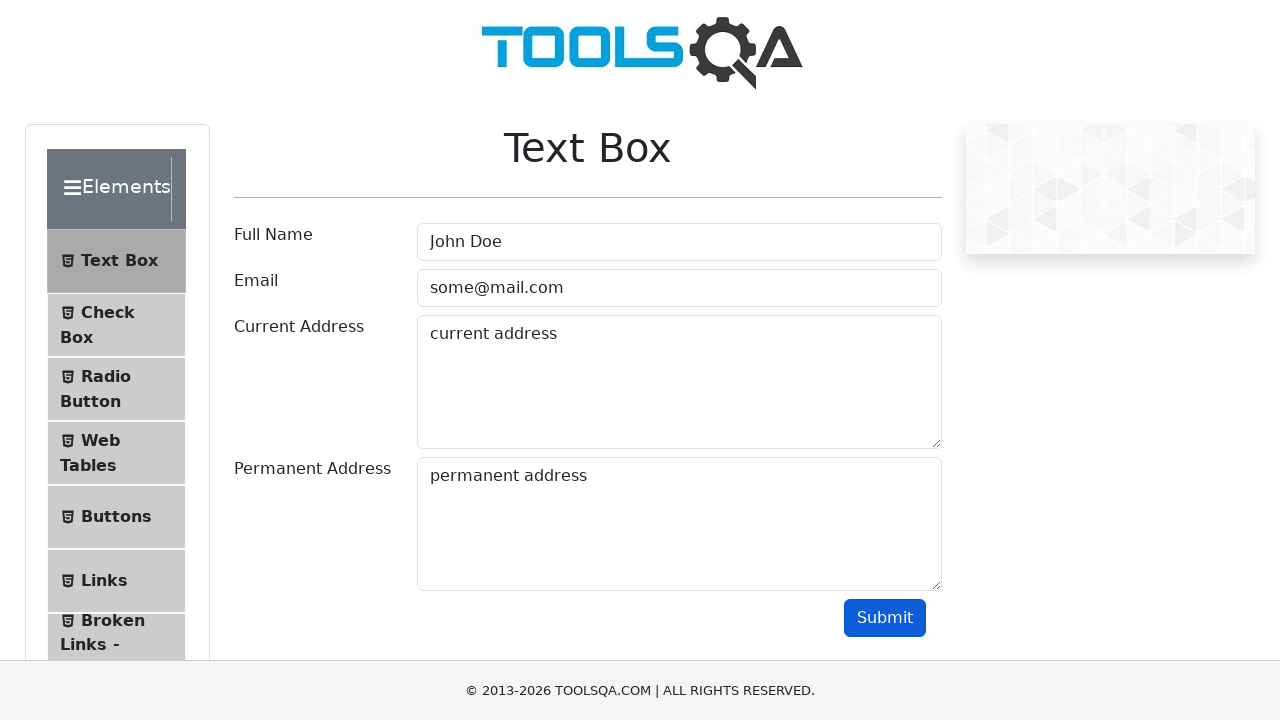

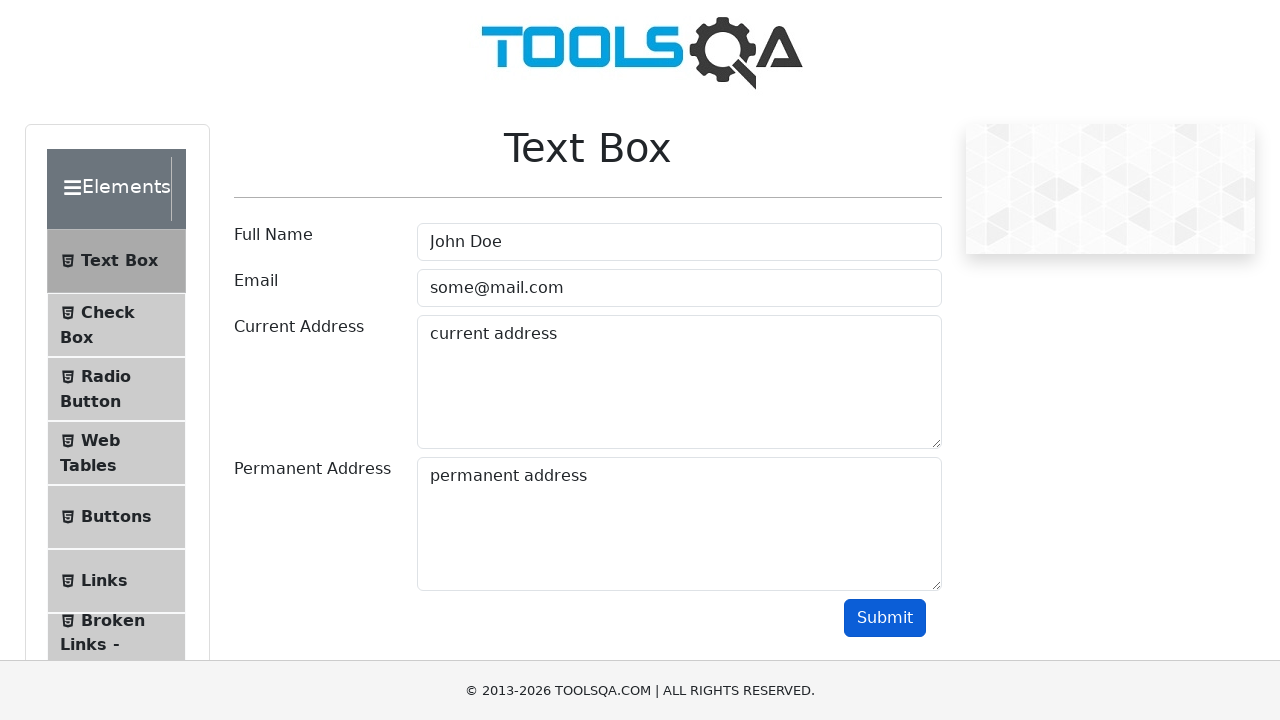